Tests that edits are cancelled when pressing Escape key

Starting URL: https://demo.playwright.dev/todomvc

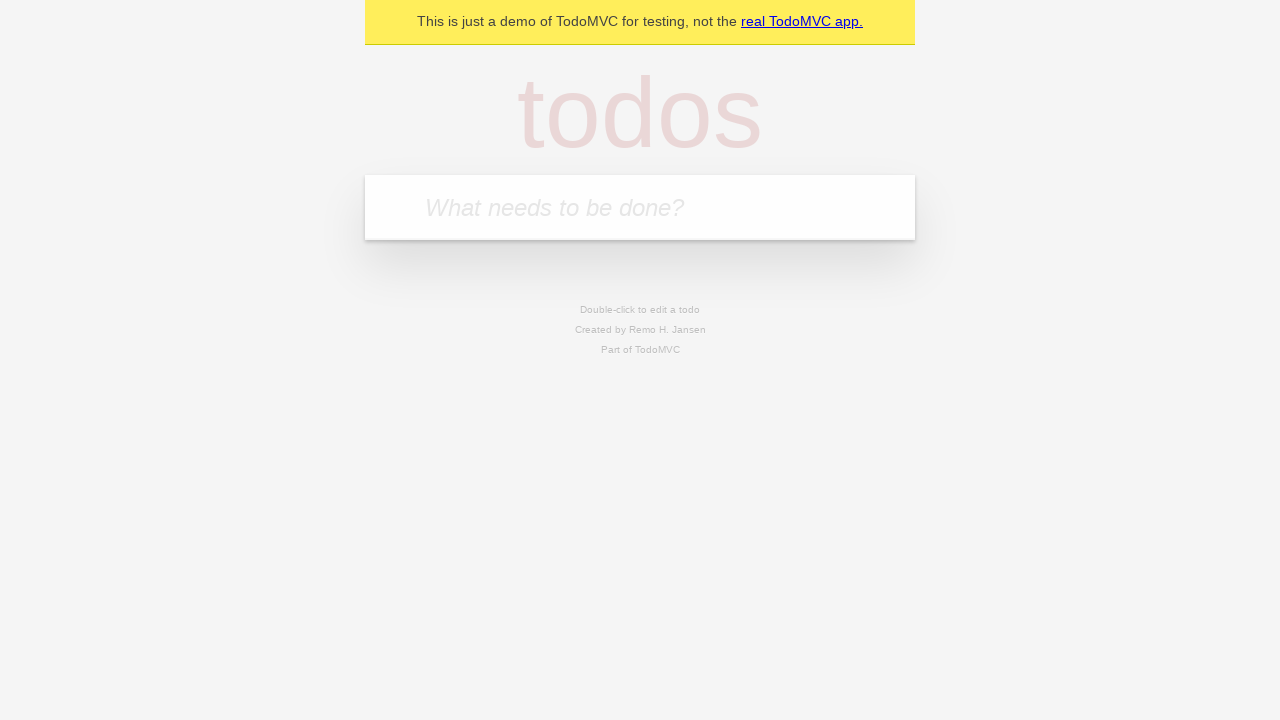

Filled todo input with 'buy some cheese' on internal:attr=[placeholder="What needs to be done?"i]
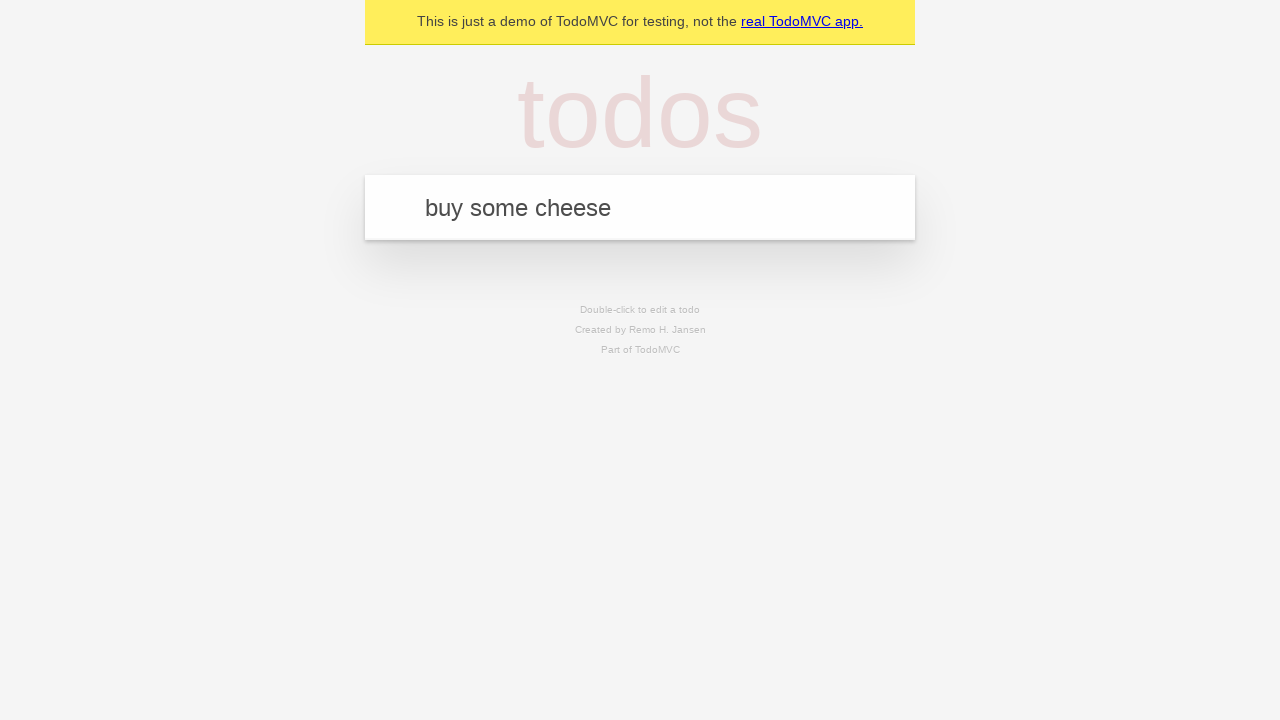

Pressed Enter to create first todo item on internal:attr=[placeholder="What needs to be done?"i]
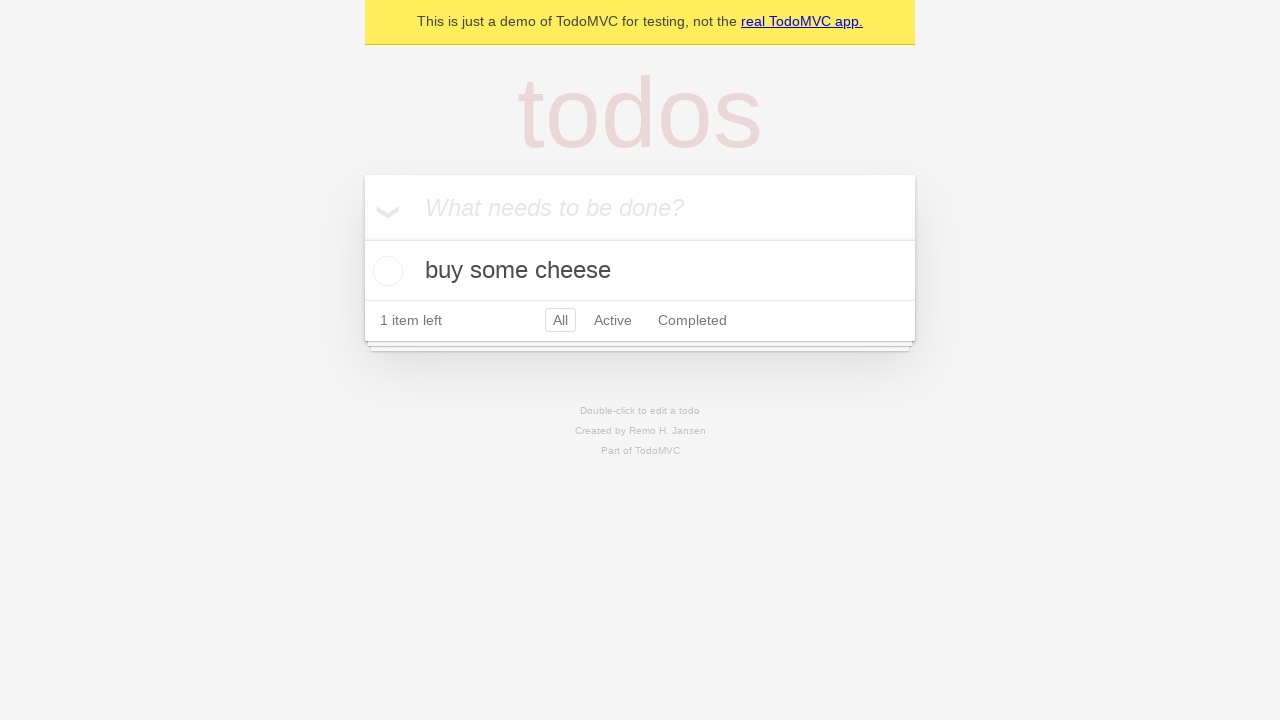

Filled todo input with 'feed the cat' on internal:attr=[placeholder="What needs to be done?"i]
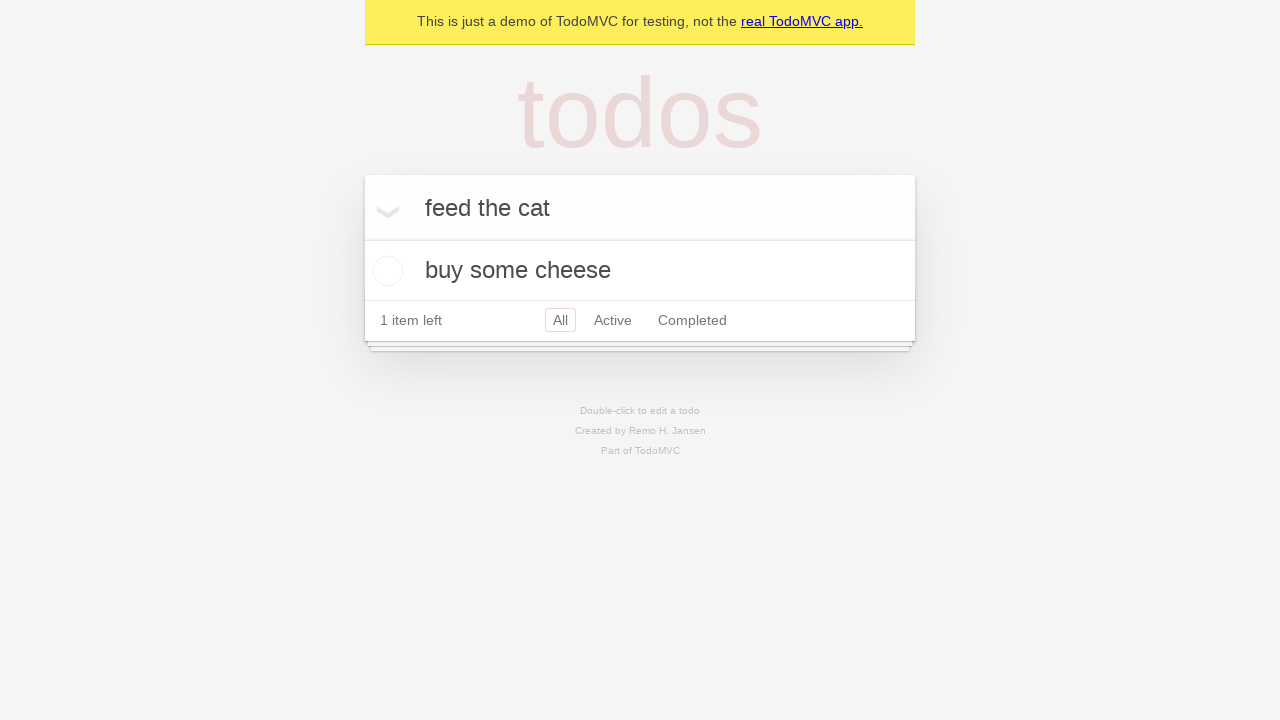

Pressed Enter to create second todo item on internal:attr=[placeholder="What needs to be done?"i]
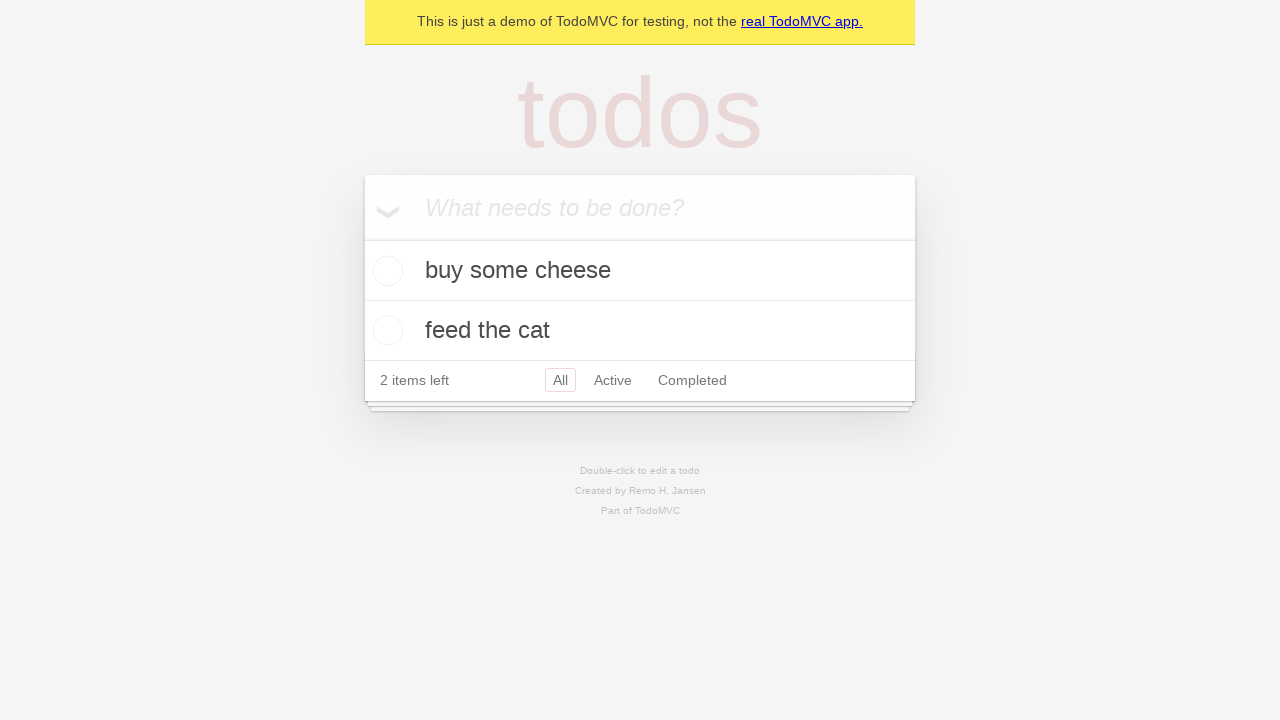

Filled todo input with 'book a doctors appointment' on internal:attr=[placeholder="What needs to be done?"i]
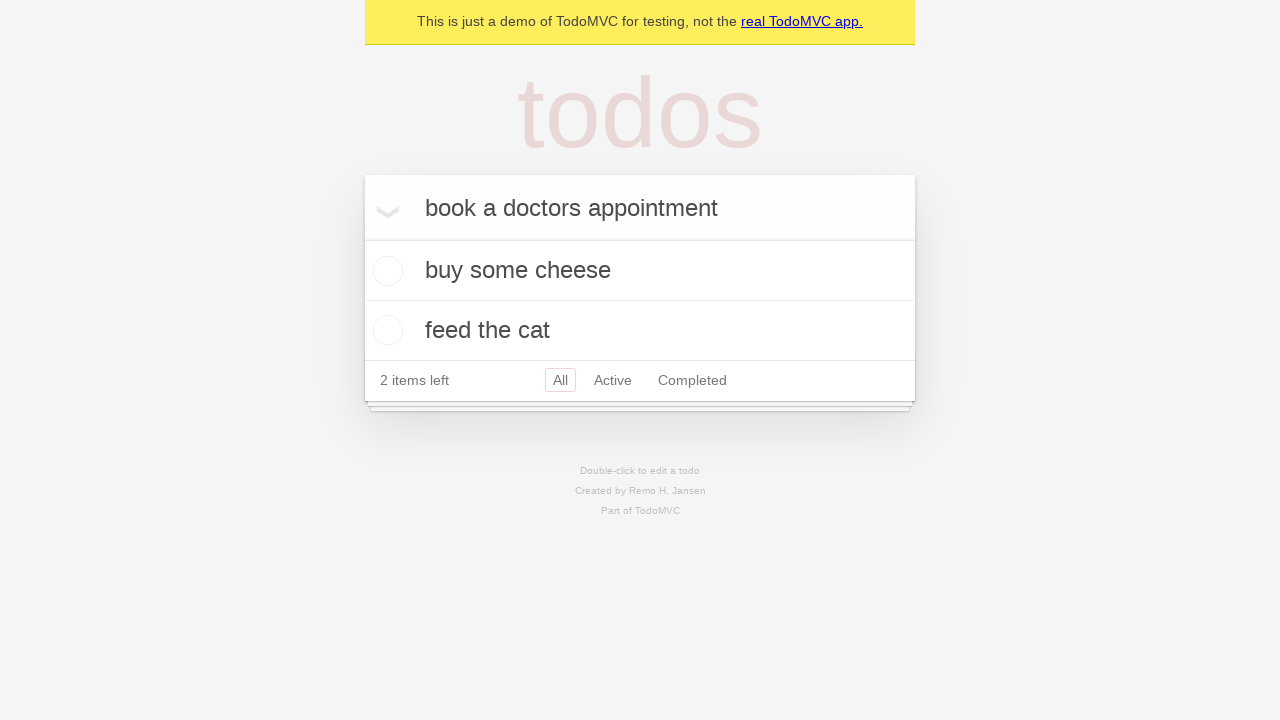

Pressed Enter to create third todo item on internal:attr=[placeholder="What needs to be done?"i]
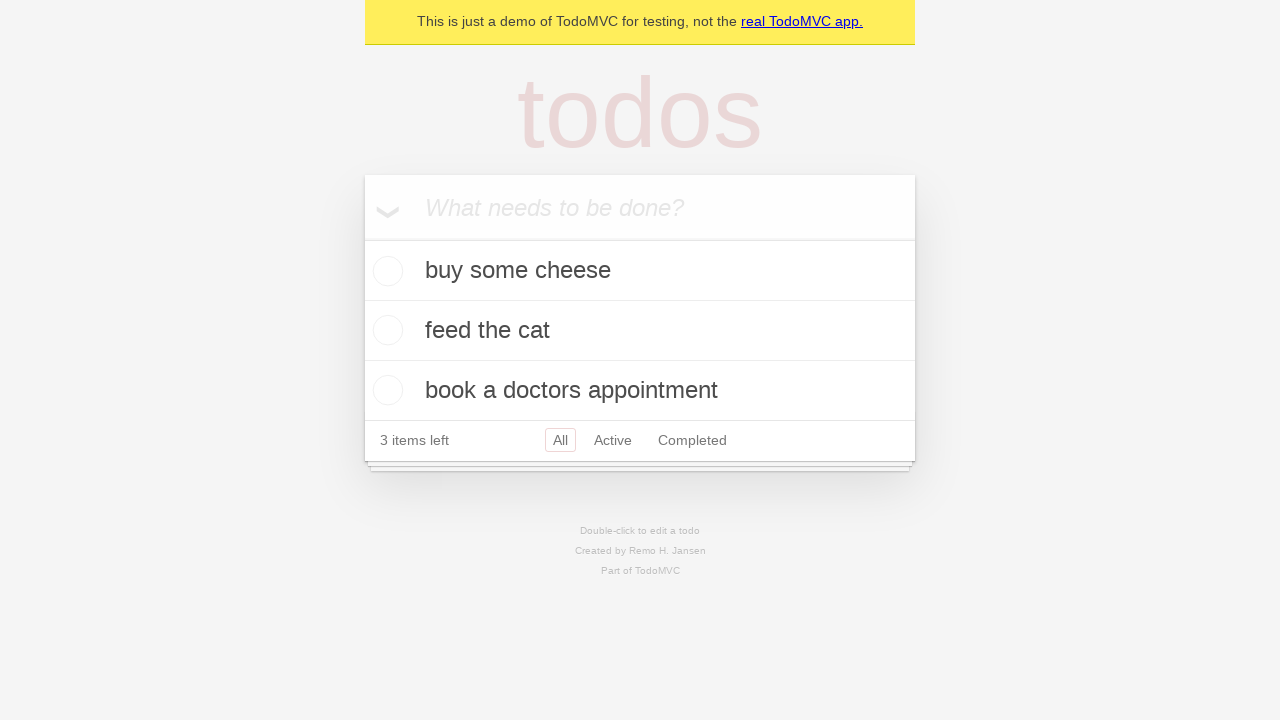

Double-clicked second todo item to enter edit mode at (640, 331) on internal:testid=[data-testid="todo-item"s] >> nth=1
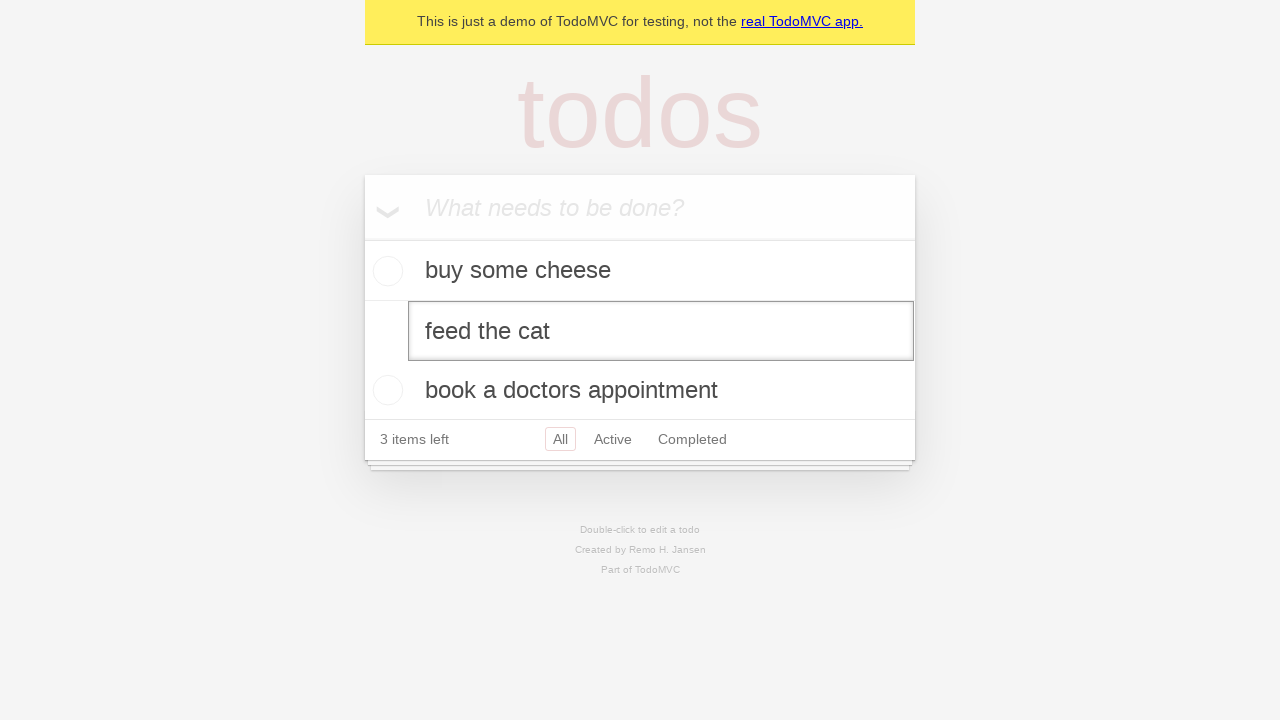

Filled edit textbox with 'buy some sausages' on internal:testid=[data-testid="todo-item"s] >> nth=1 >> internal:role=textbox[nam
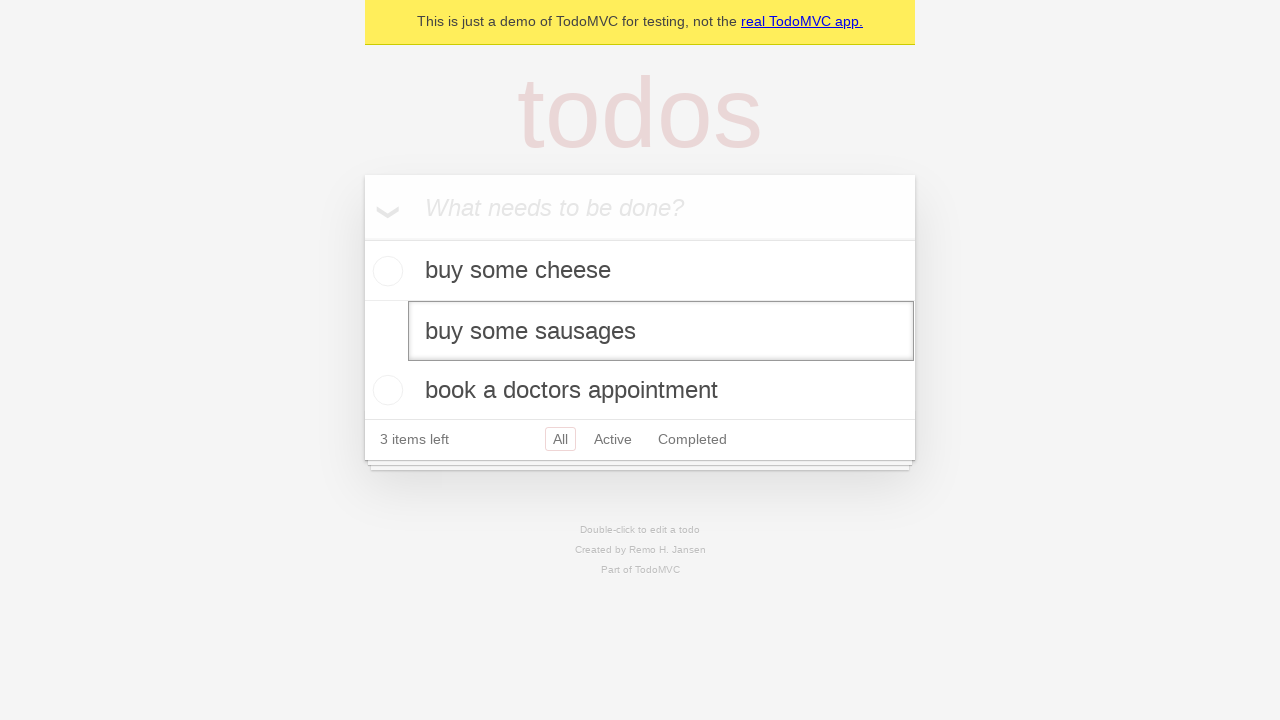

Pressed Escape to cancel edits on internal:testid=[data-testid="todo-item"s] >> nth=1 >> internal:role=textbox[nam
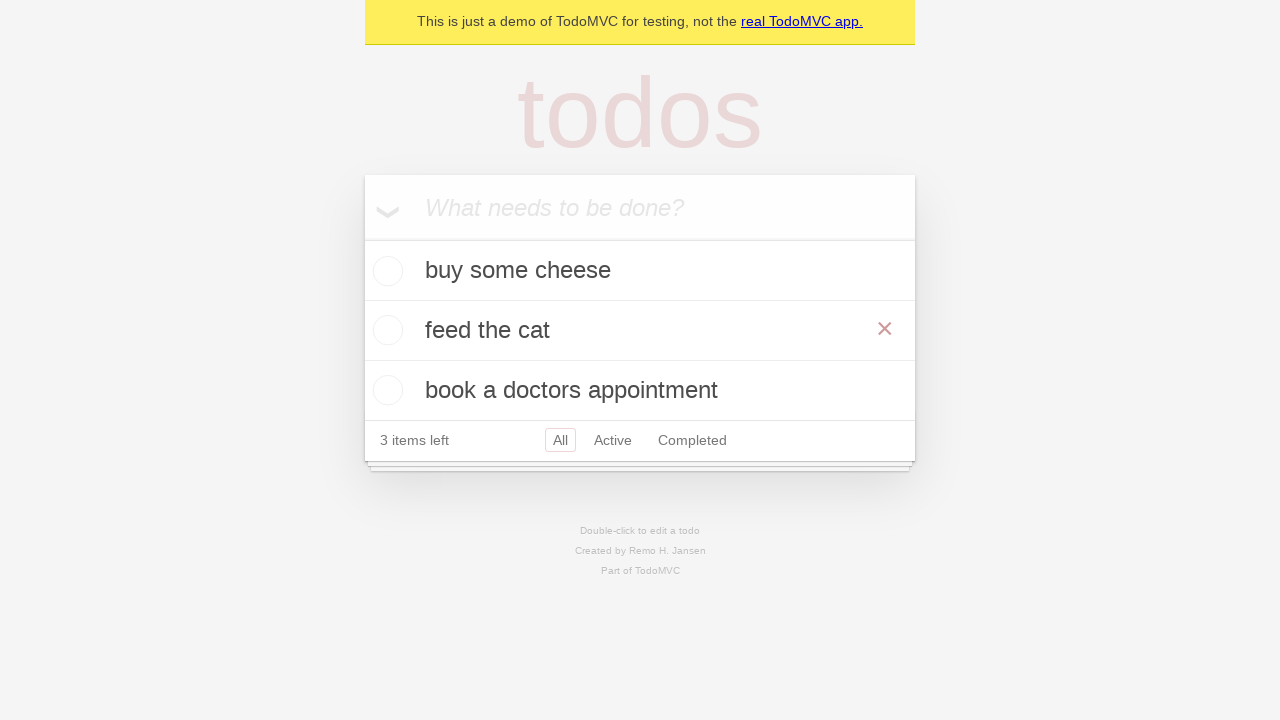

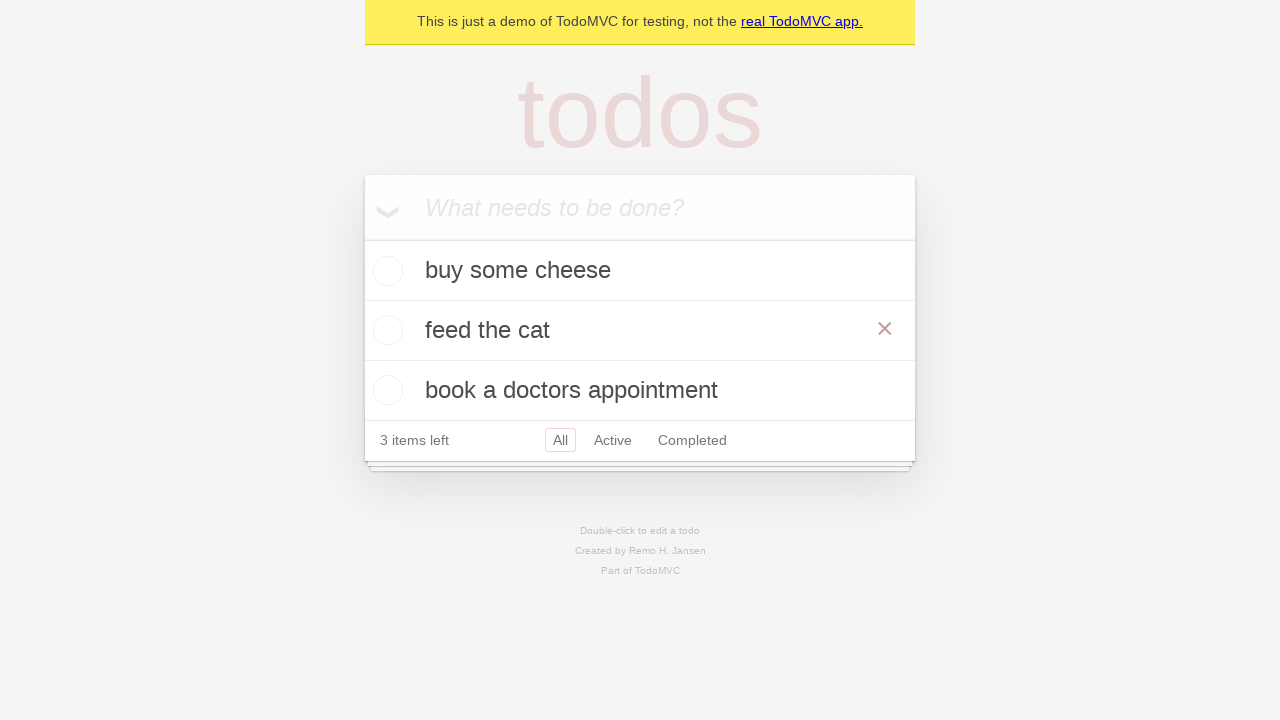